Navigates to automation practice page, clicks on complicated page link, verifies title, then navigates back and verifies the original page title

Starting URL: https://ultimateqa.com/automation/

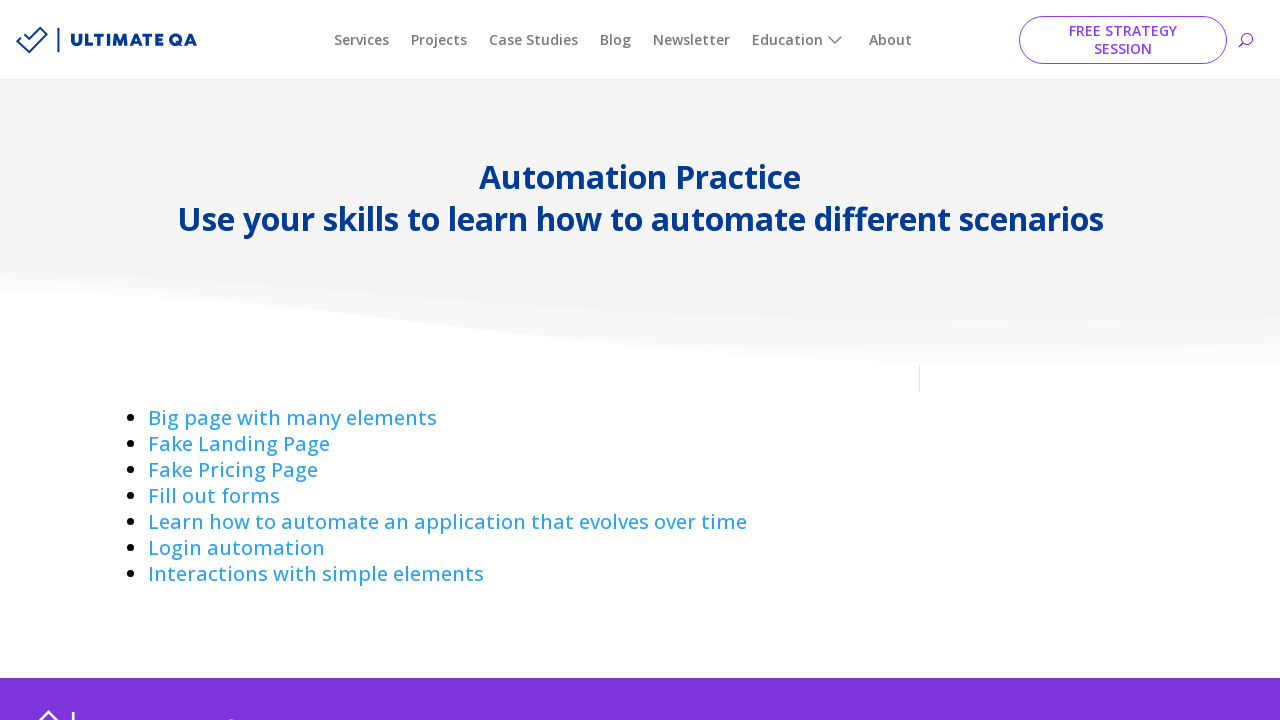

Navigated to automation practice page
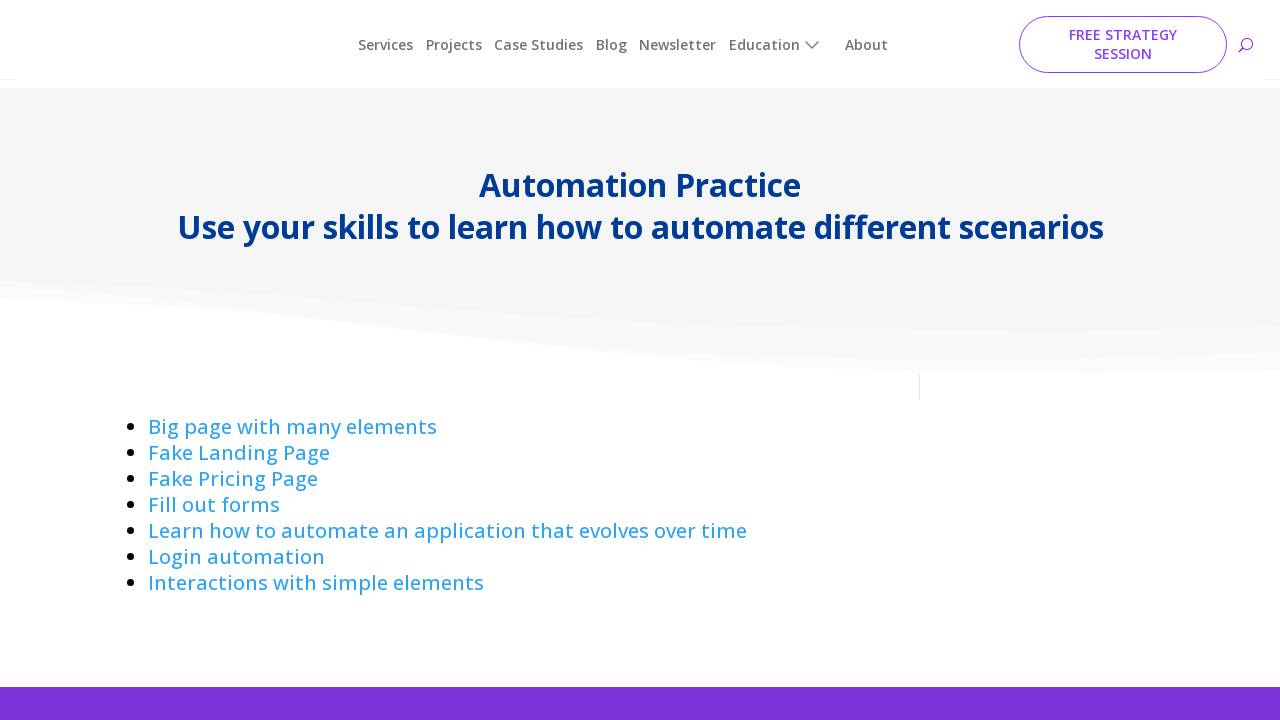

Clicked on complicated page link at (292, 418) on xpath=//a[contains(@href, '../complicated-page')]
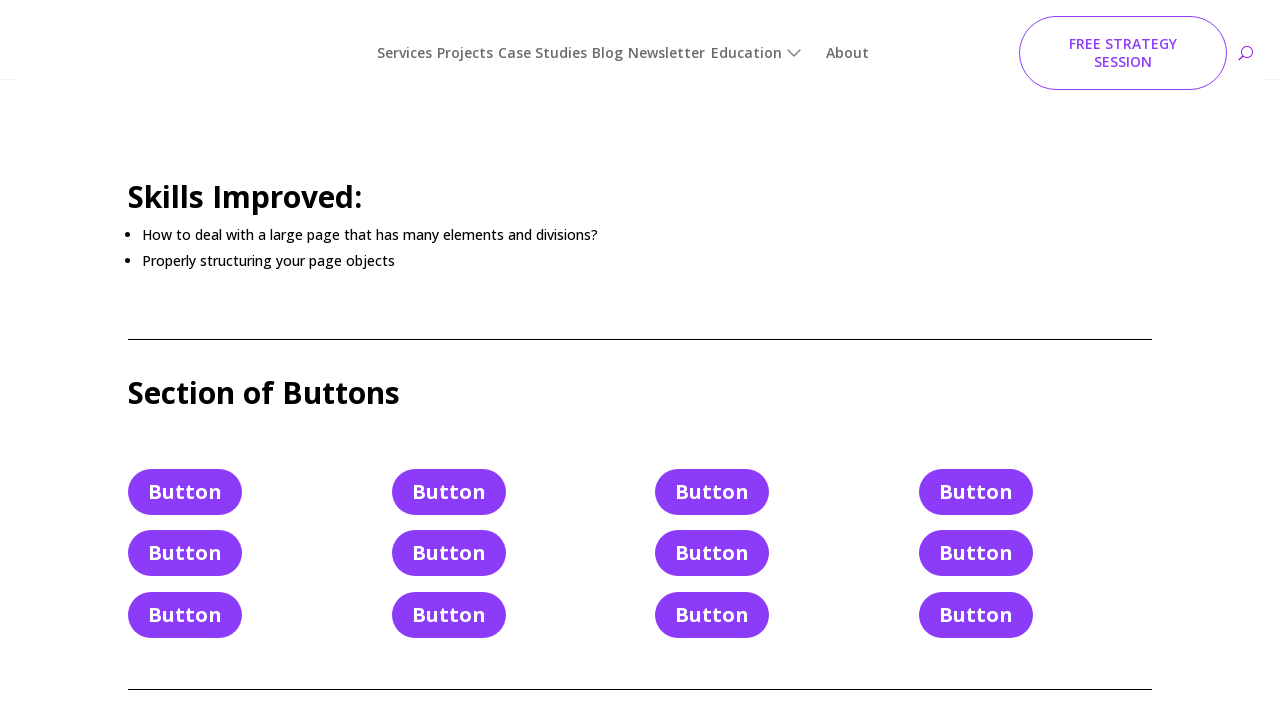

Verified complicated page title is 'Complicated Page - Ultimate QA'
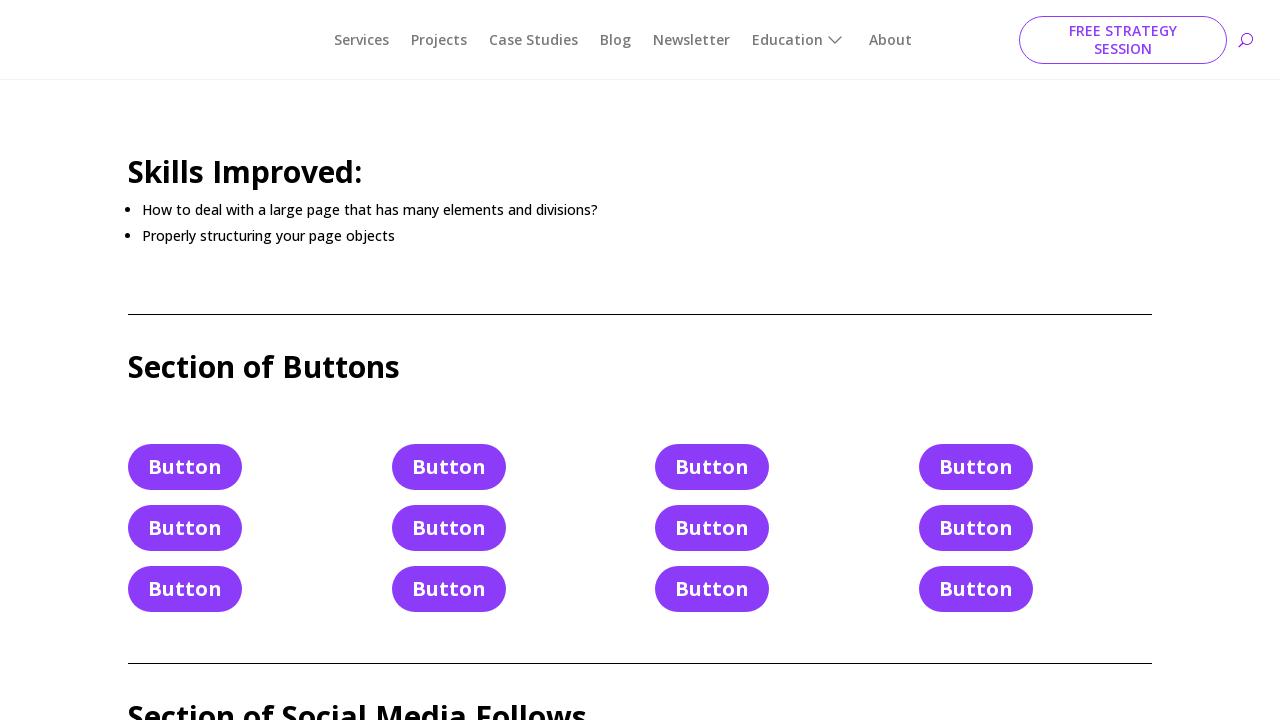

Navigated back to previous page
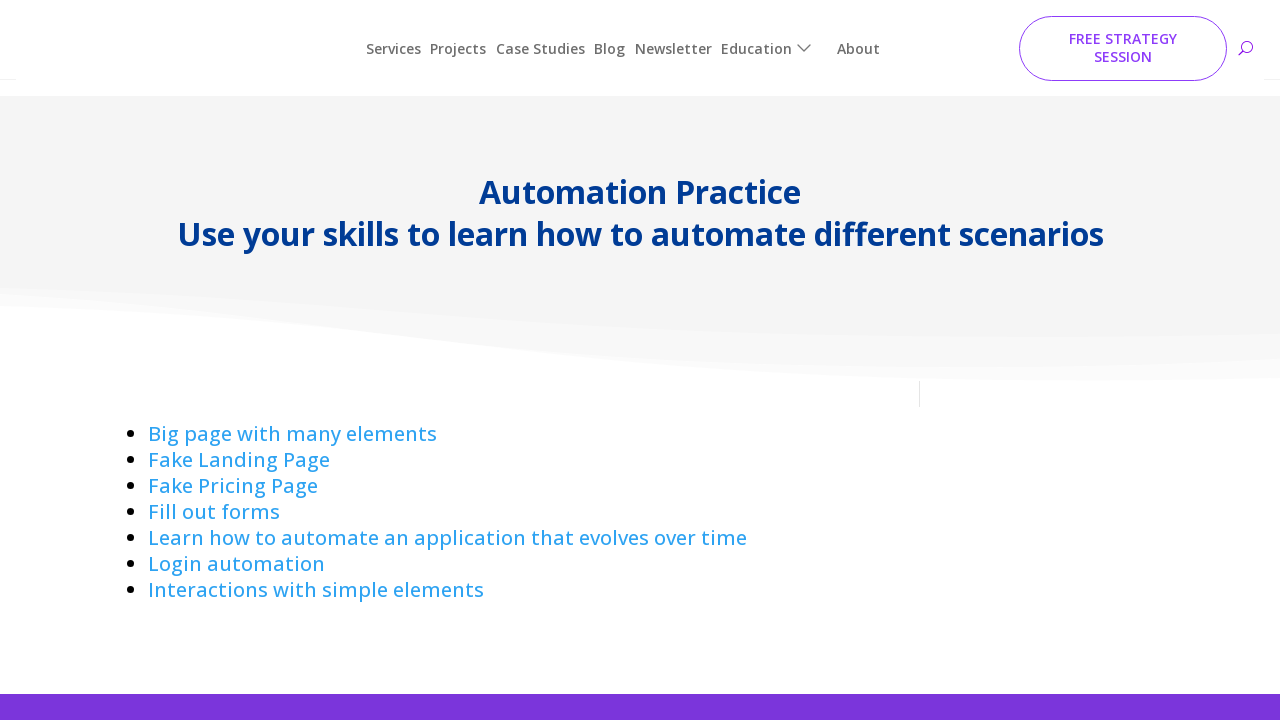

Verified we're back on automation practice page with title 'Automation Practice - Ultimate QA'
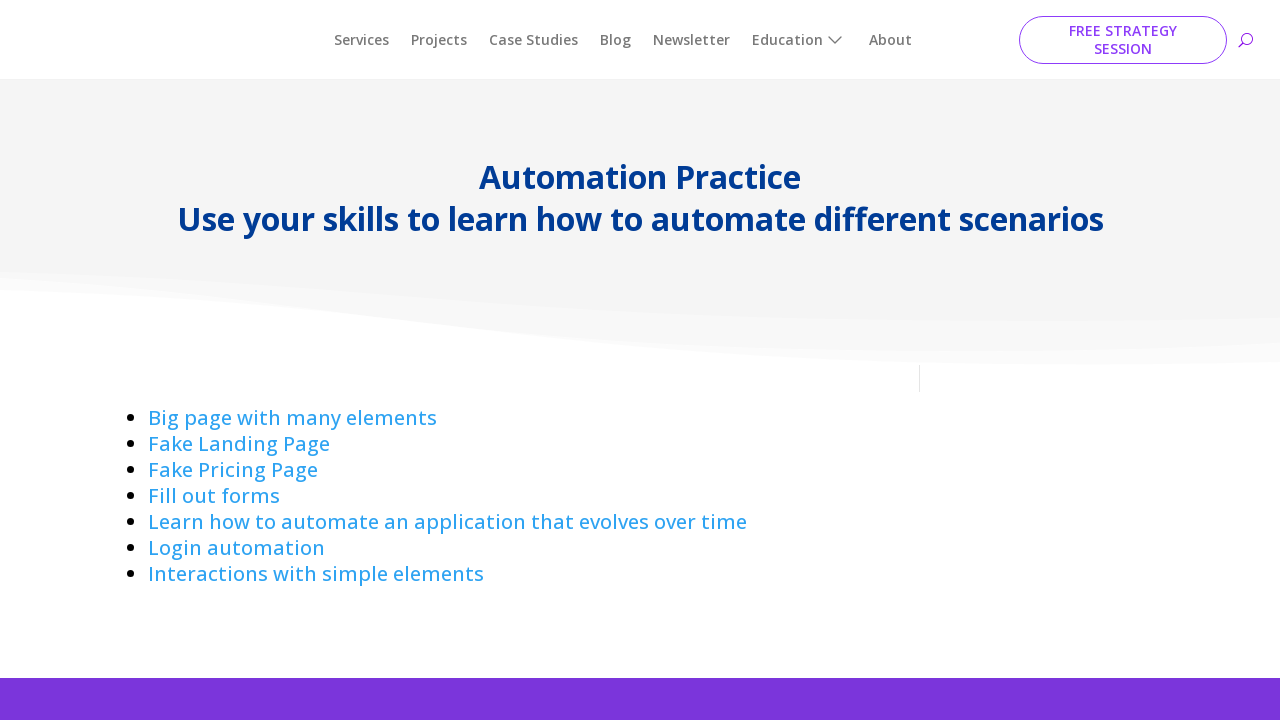

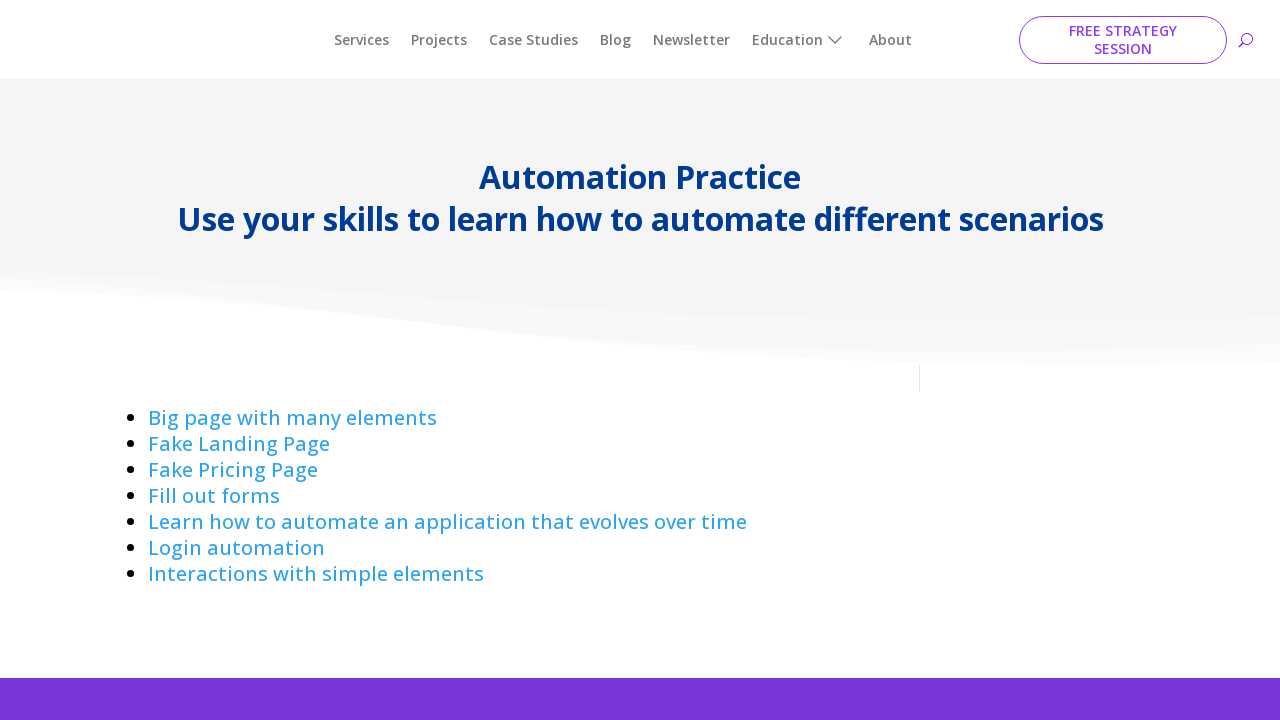